Tests handling of a JavaScript alert by clicking a button that triggers an alert, then accepting the alert dialog

Starting URL: https://the-internet.herokuapp.com/javascript_alerts

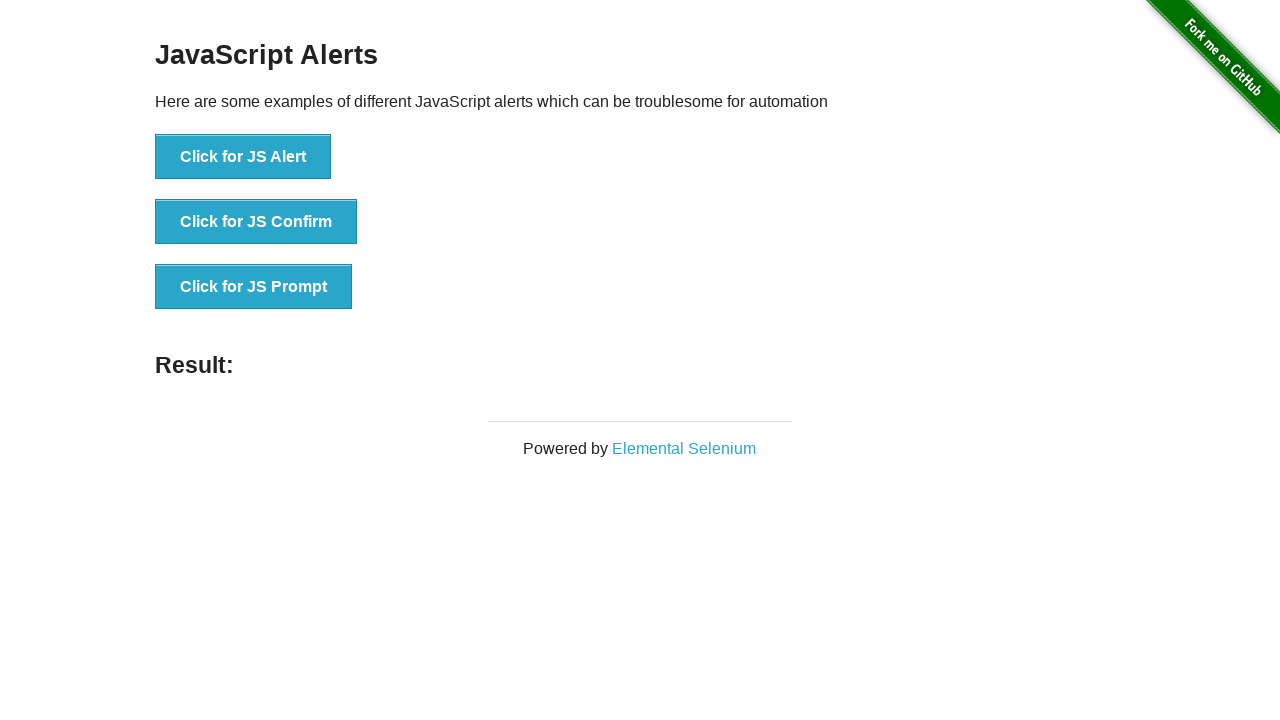

Clicked the first button to trigger a JavaScript alert at (243, 157) on xpath=/html/body/div[2]/div/div/ul/li[1]/button
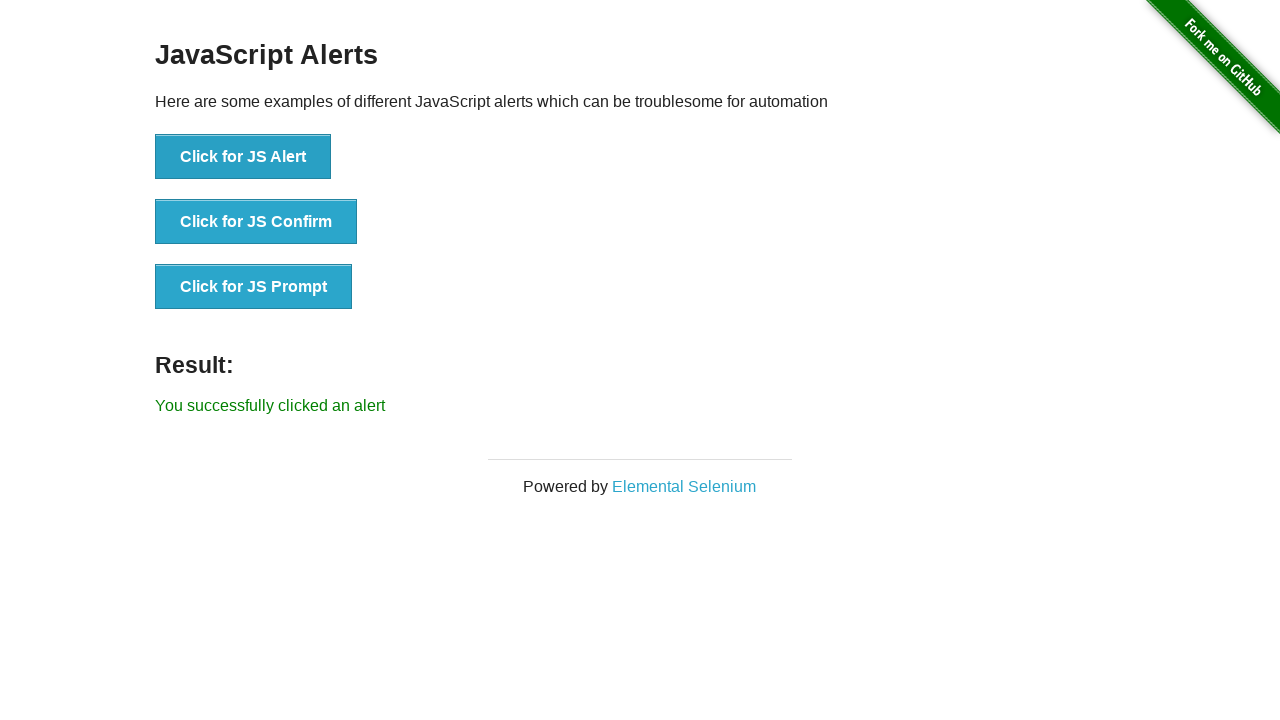

Set up dialog handler to accept alerts
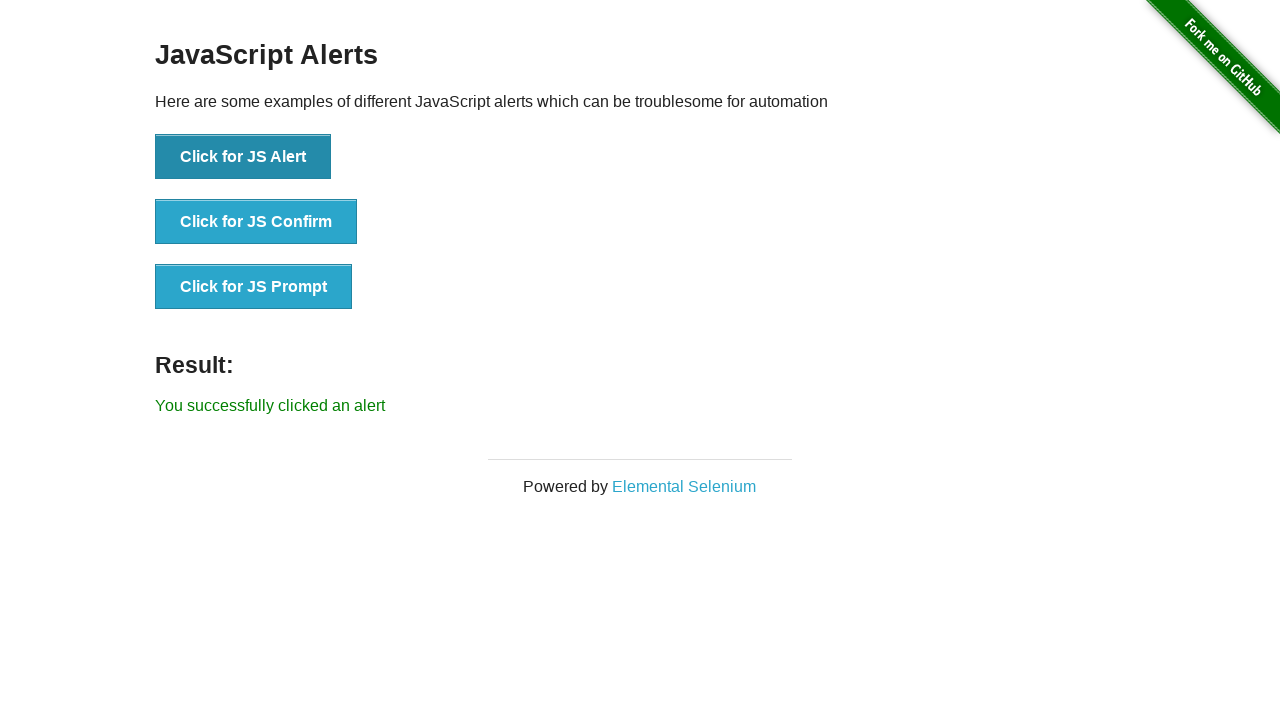

Clicked the JS alert button using text selector at (243, 157) on button:has-text('Click for JS Alert')
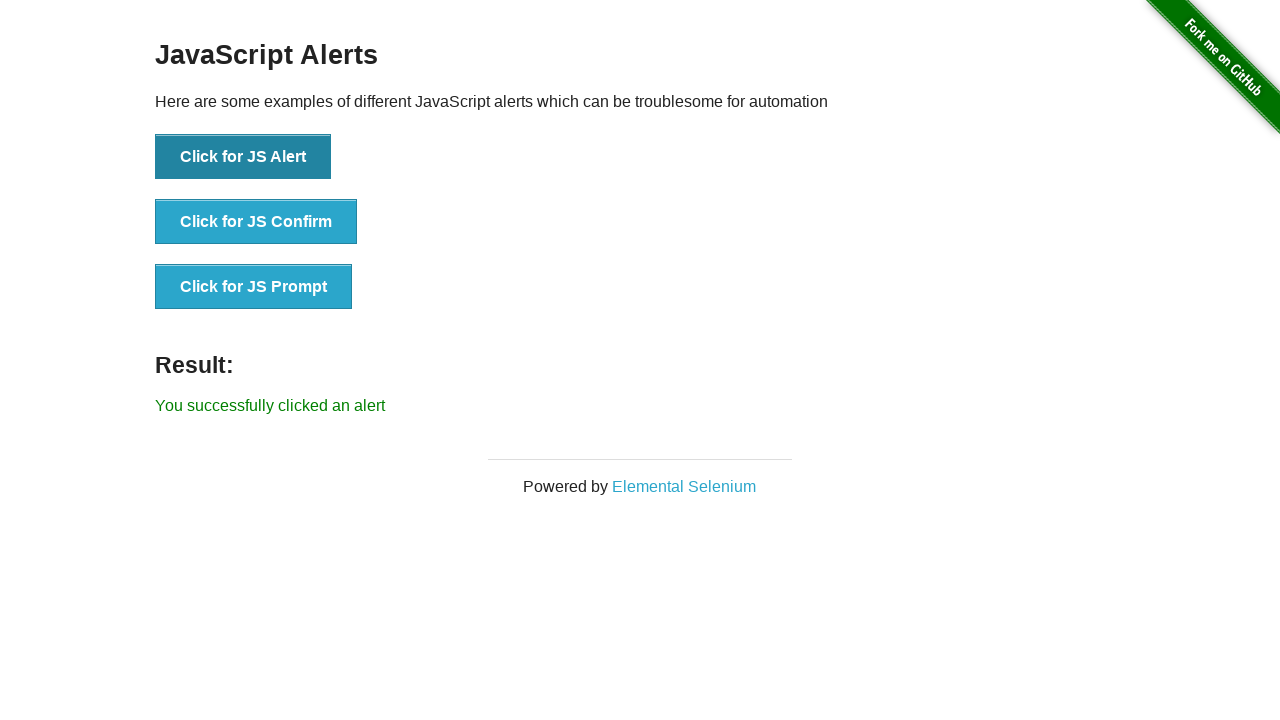

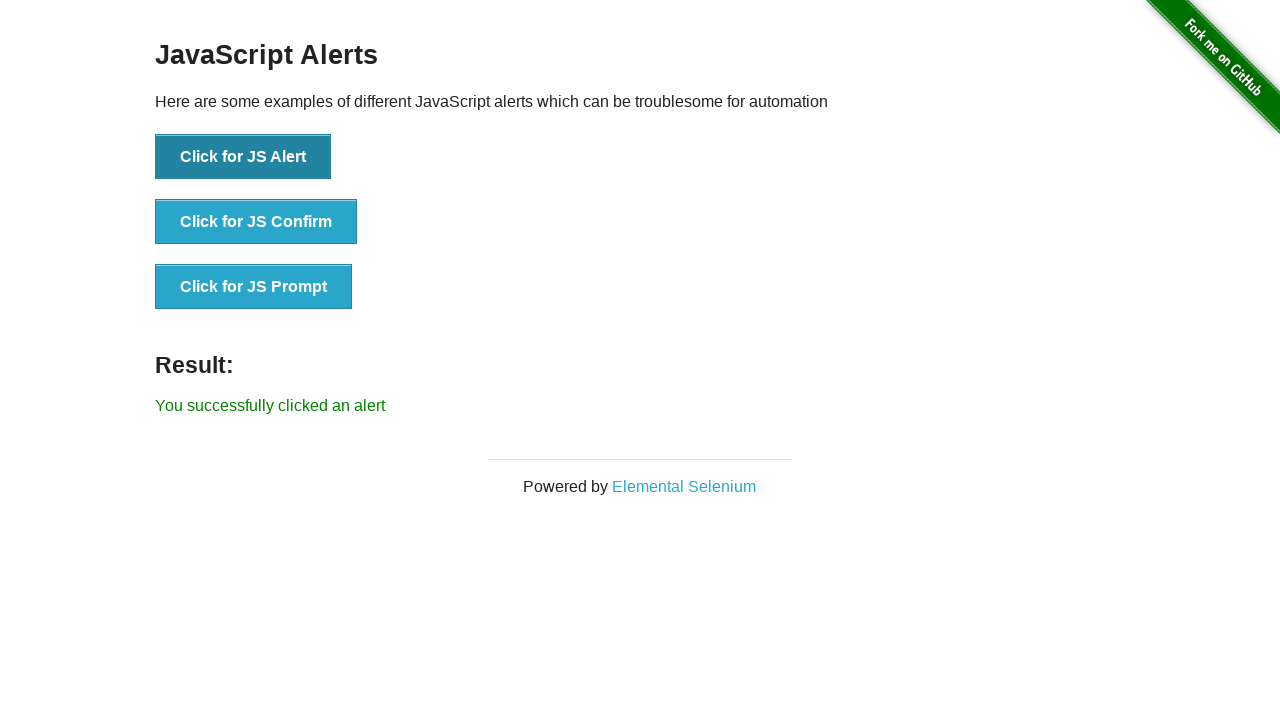